Tests hover functionality by navigating to the Hovers page, hovering over a figure element, and verifying the caption text appears.

Starting URL: https://the-internet.herokuapp.com/

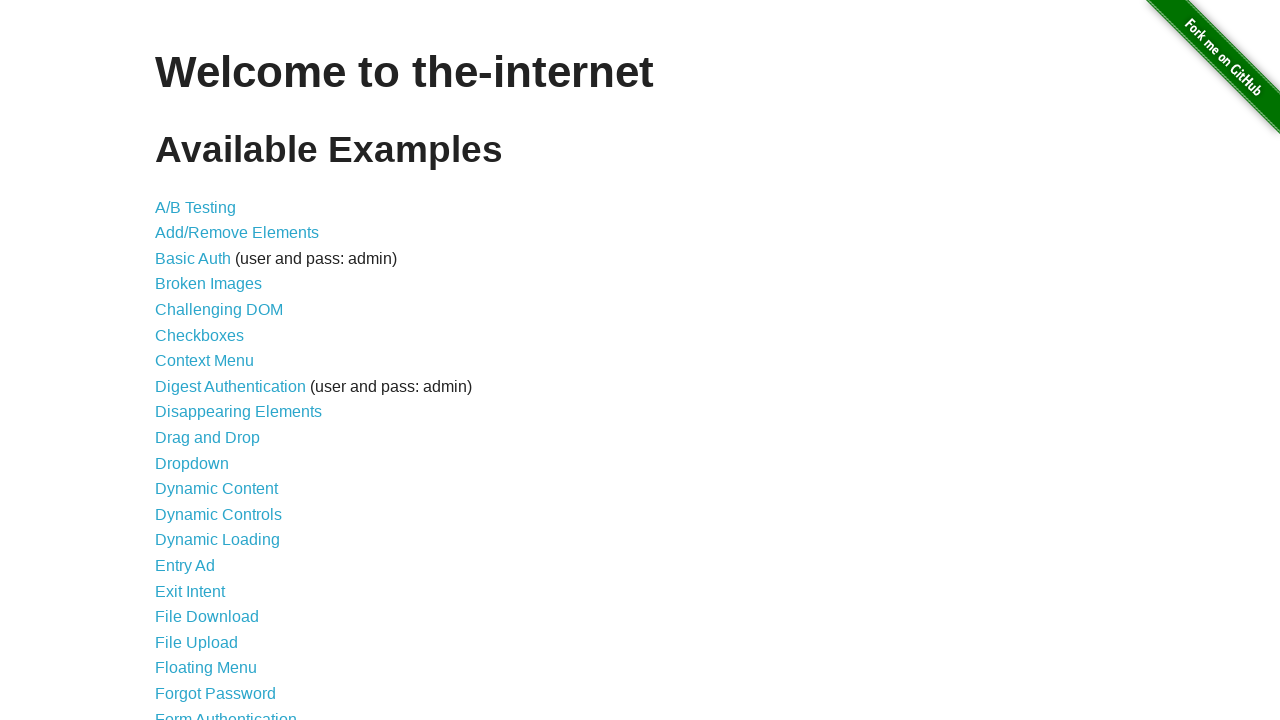

Clicked on Hovers link at (180, 360) on text=Hovers
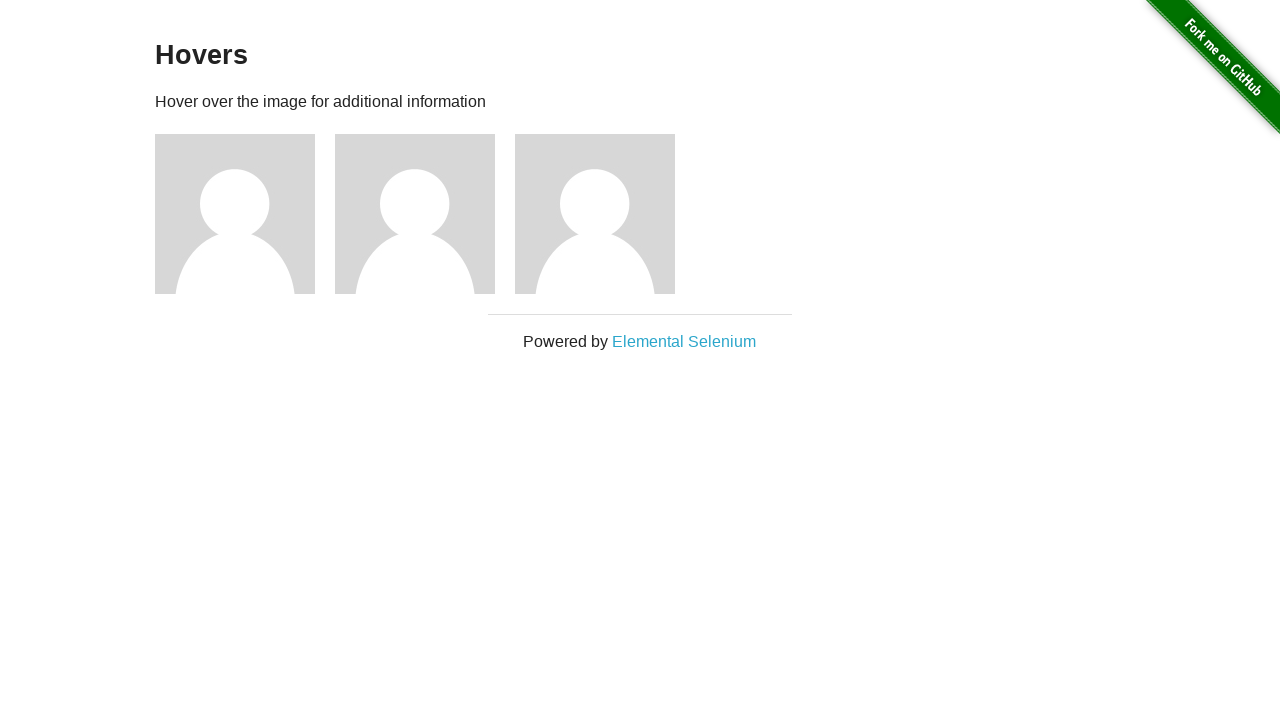

Figure elements loaded
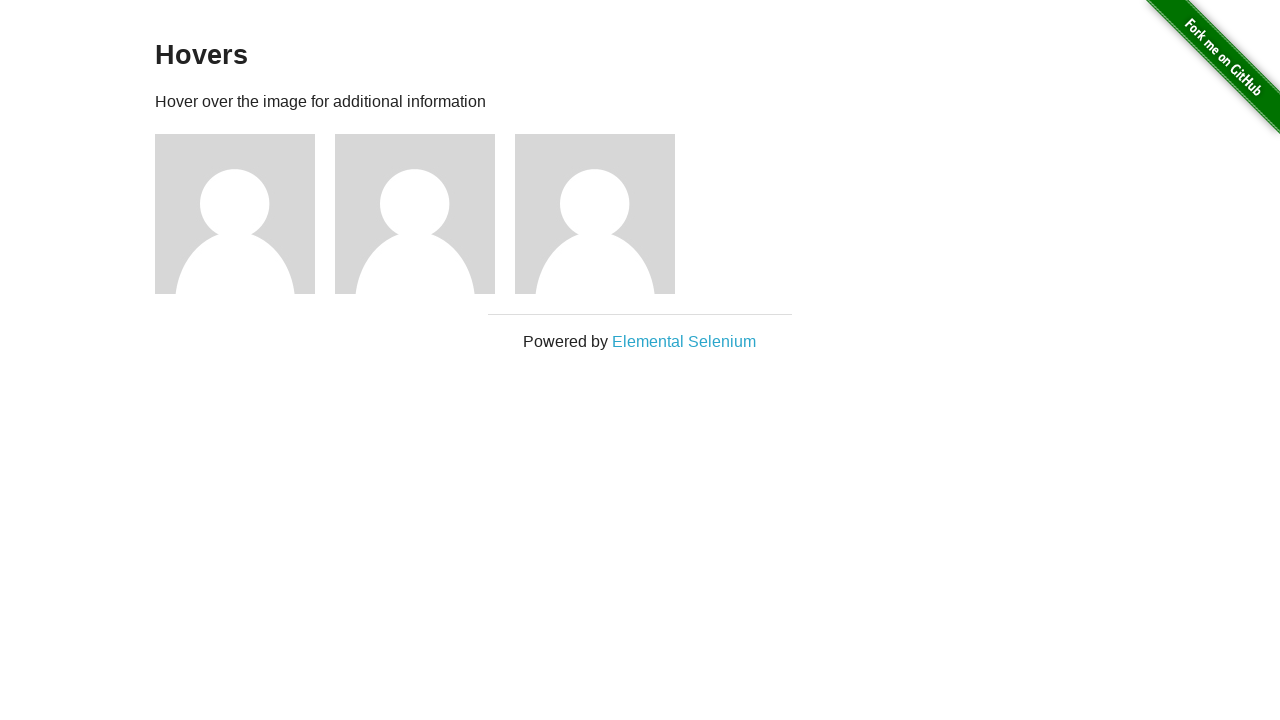

Hovered over the first figure element at (245, 214) on .figure >> nth=0
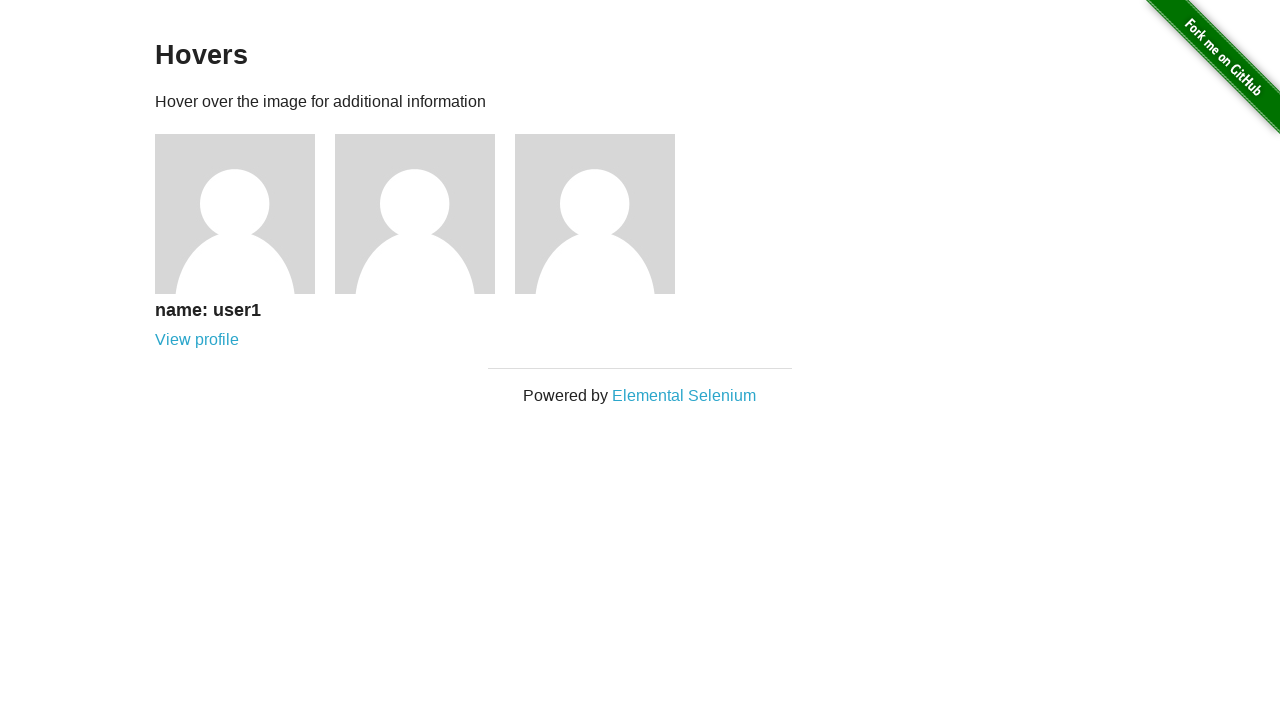

Figcaption text appeared and is visible
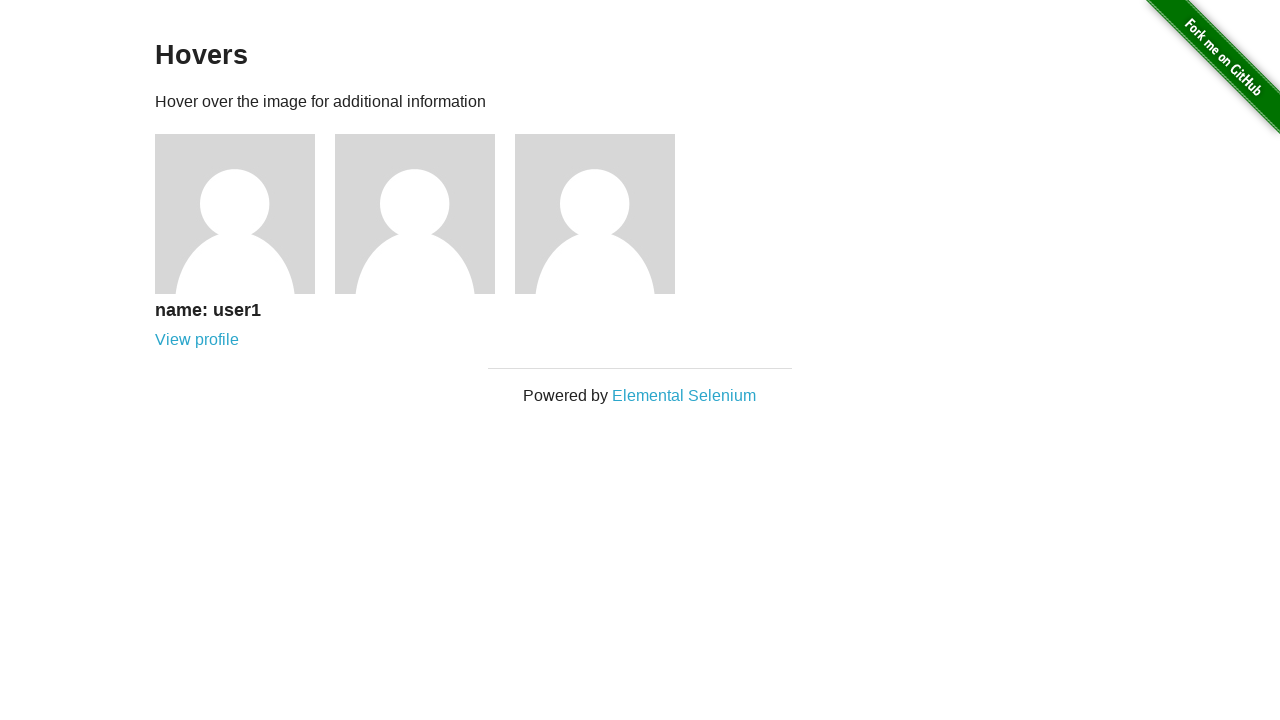

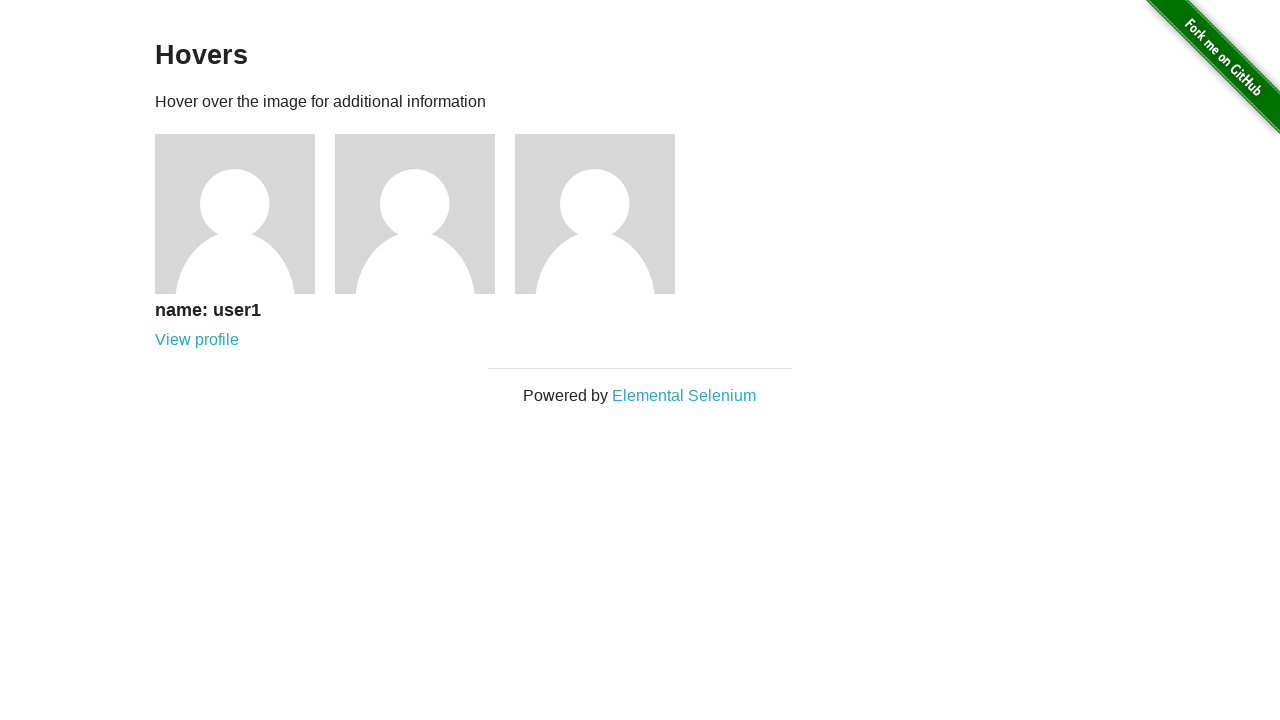